Tests newsletter subscription functionality by scrolling to footer and subscribing with email

Starting URL: https://automationexercise.com/

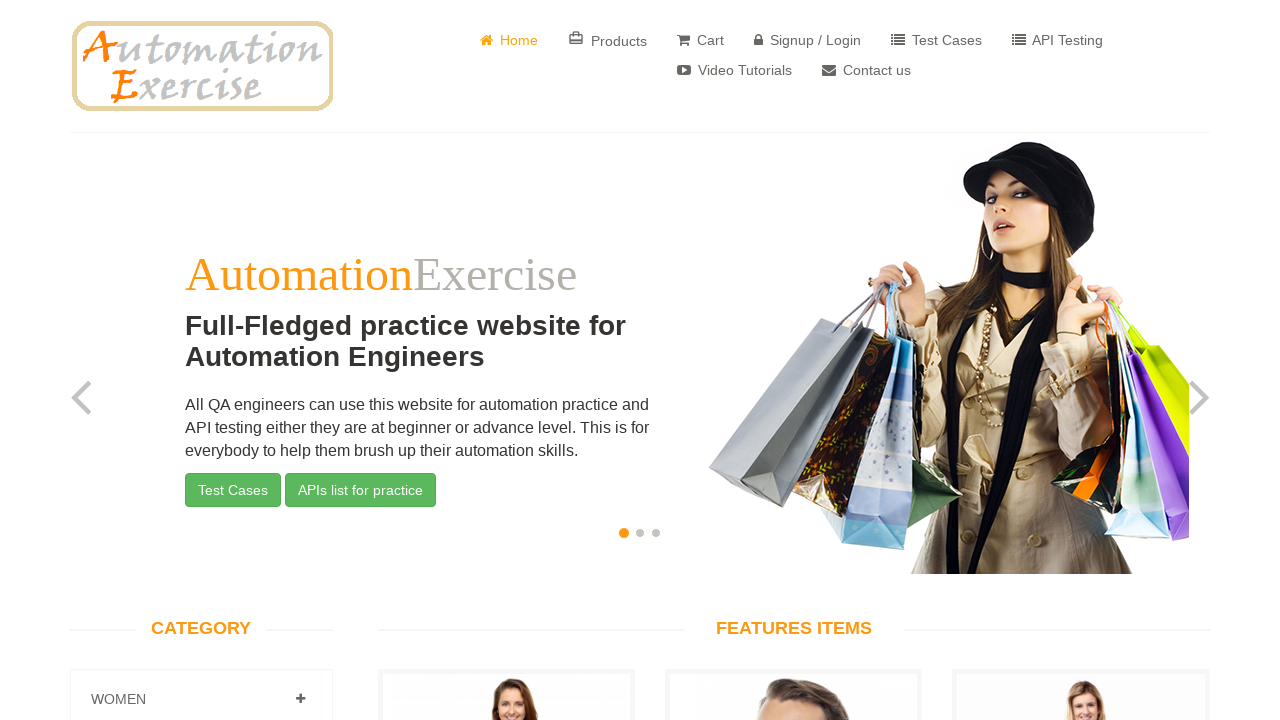

Scrolled to bottom of page to view footer
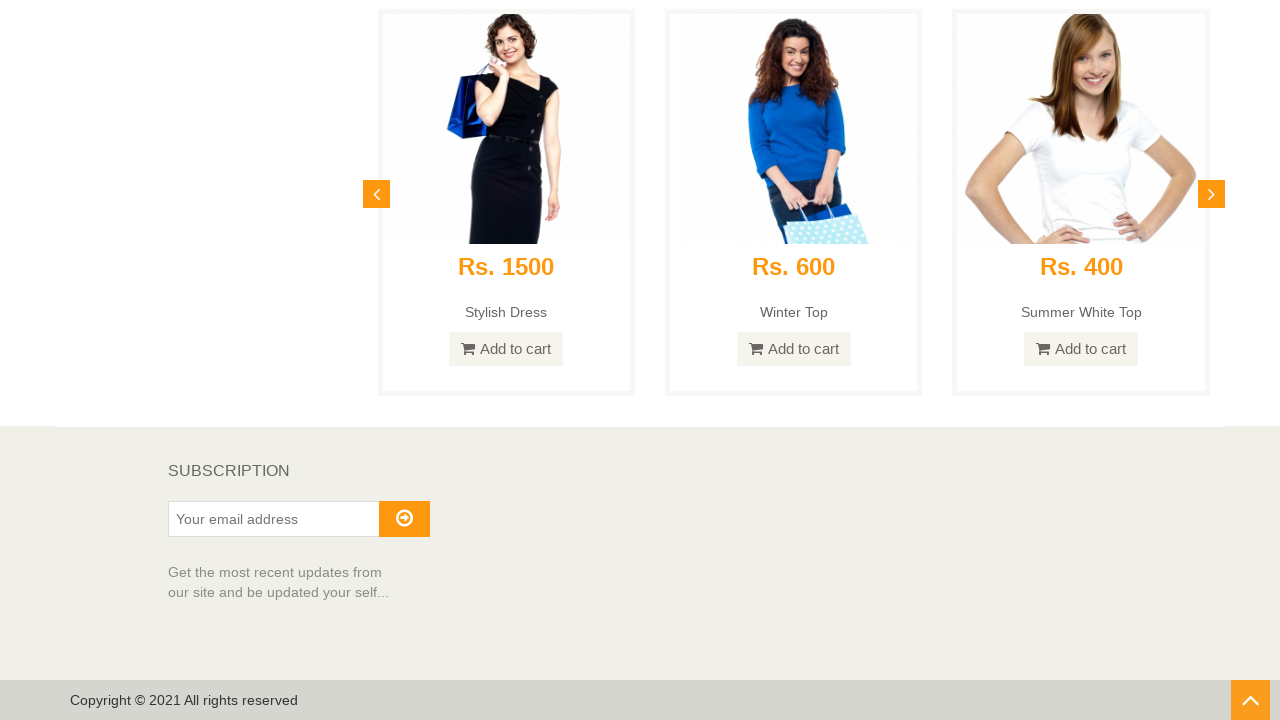

Filled newsletter subscription email field with 'testuser123@example.com' on //input[@id='susbscribe_email']
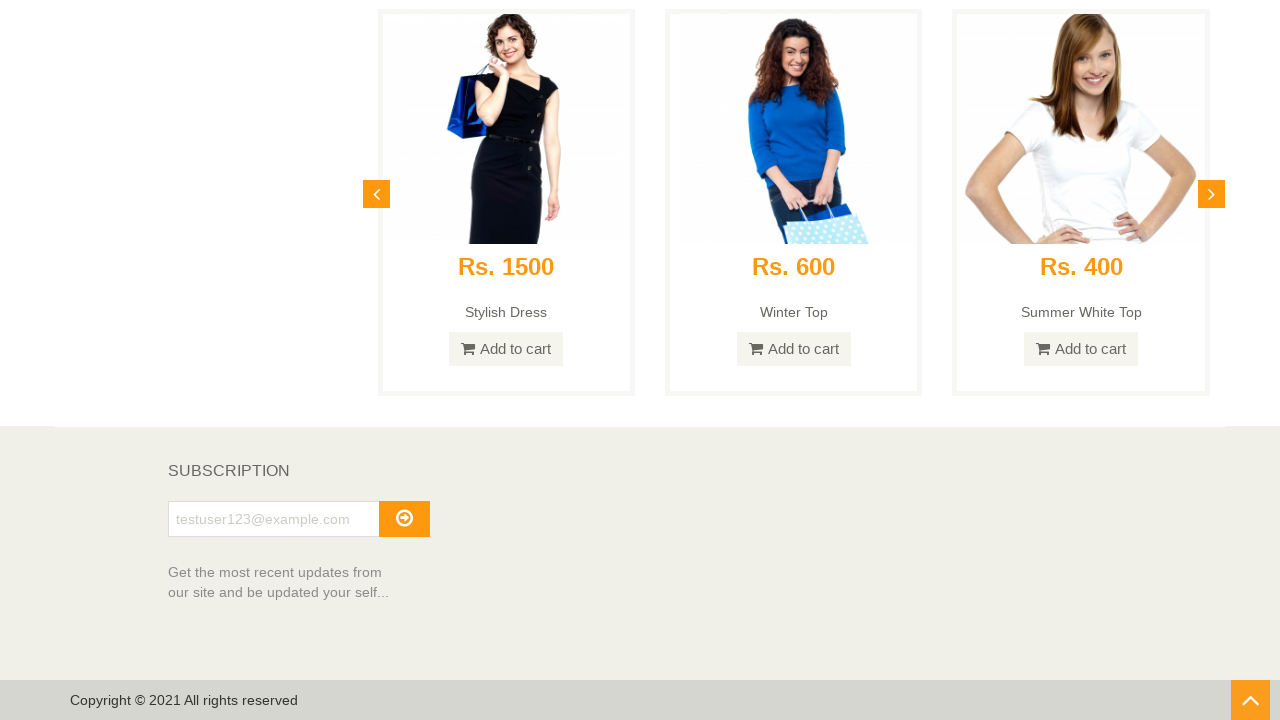

Clicked subscribe arrow button at (404, 518) on xpath=//i[@class='fa fa-arrow-circle-o-right']
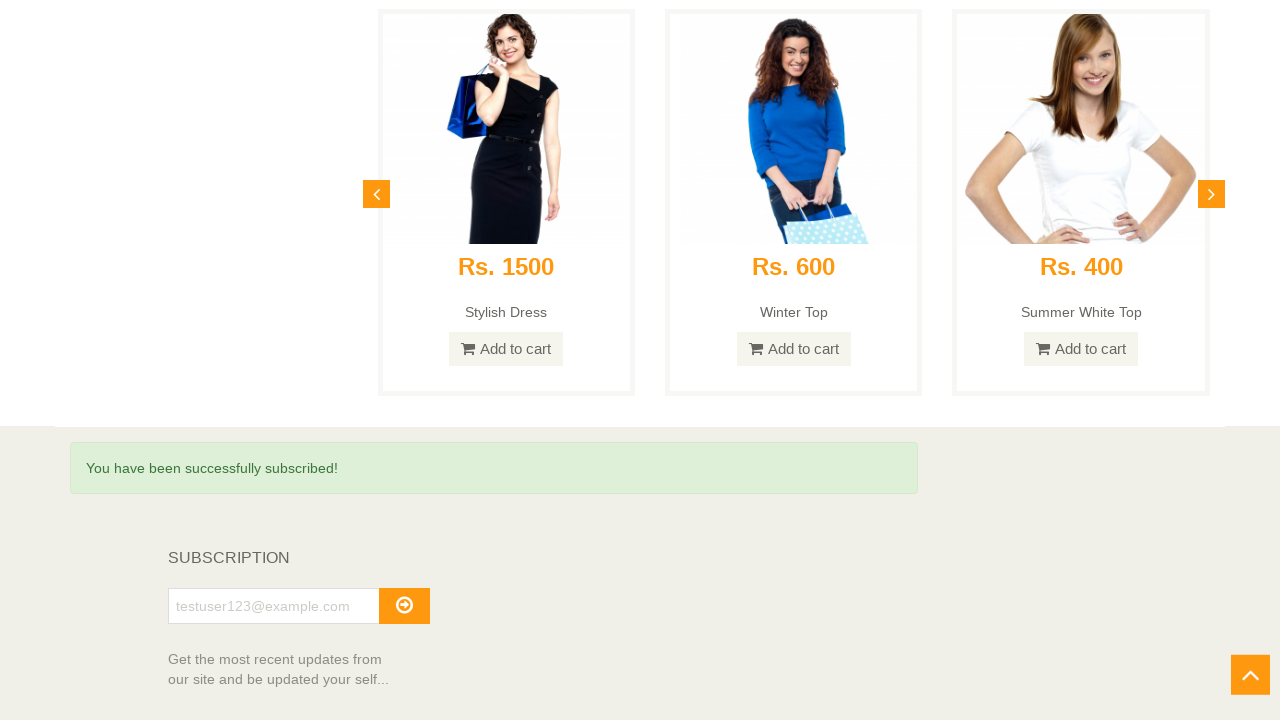

Newsletter subscription success message appeared
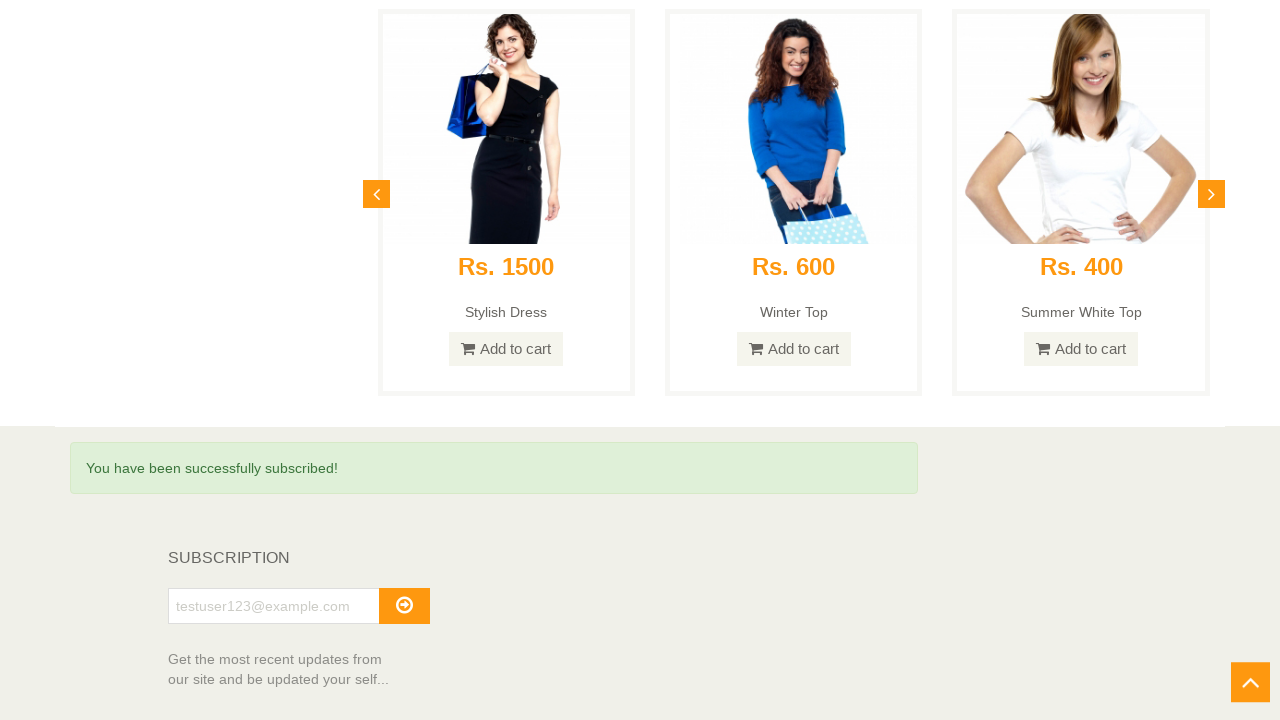

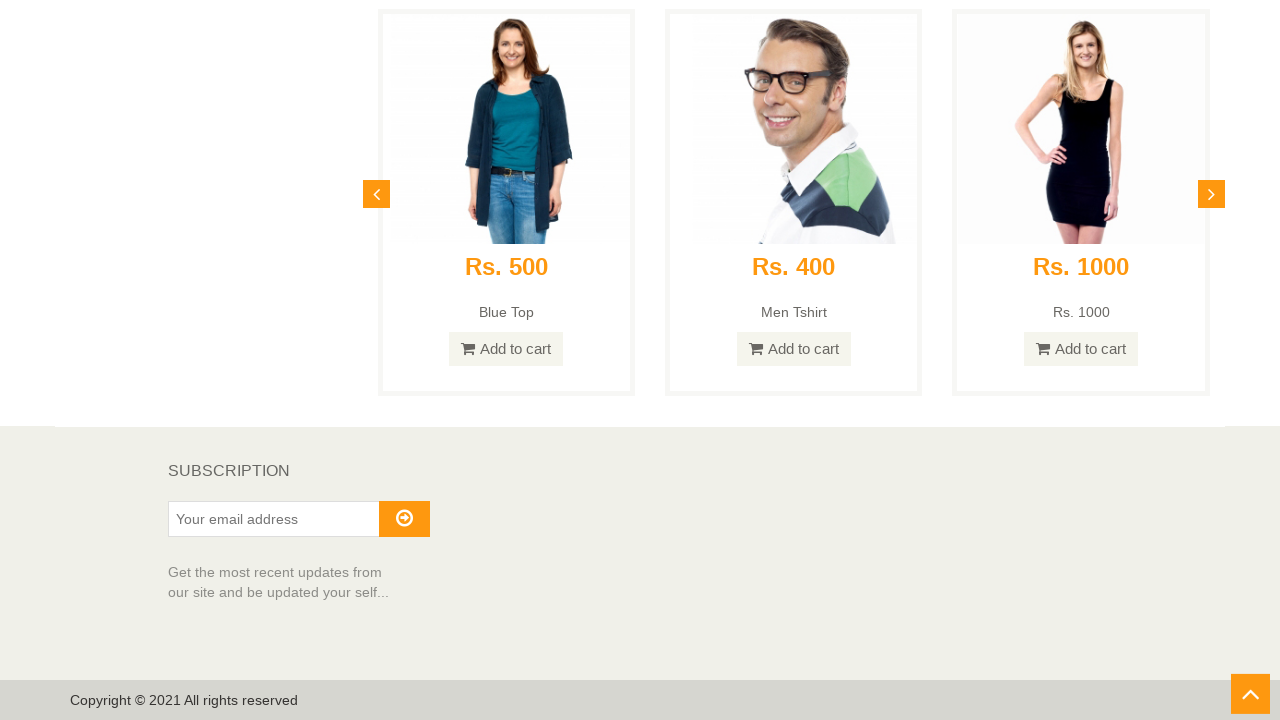